Waits for a price to reach $100, books it, then solves a mathematical puzzle and submits the answer

Starting URL: http://suninjuly.github.io/explicit_wait2.html

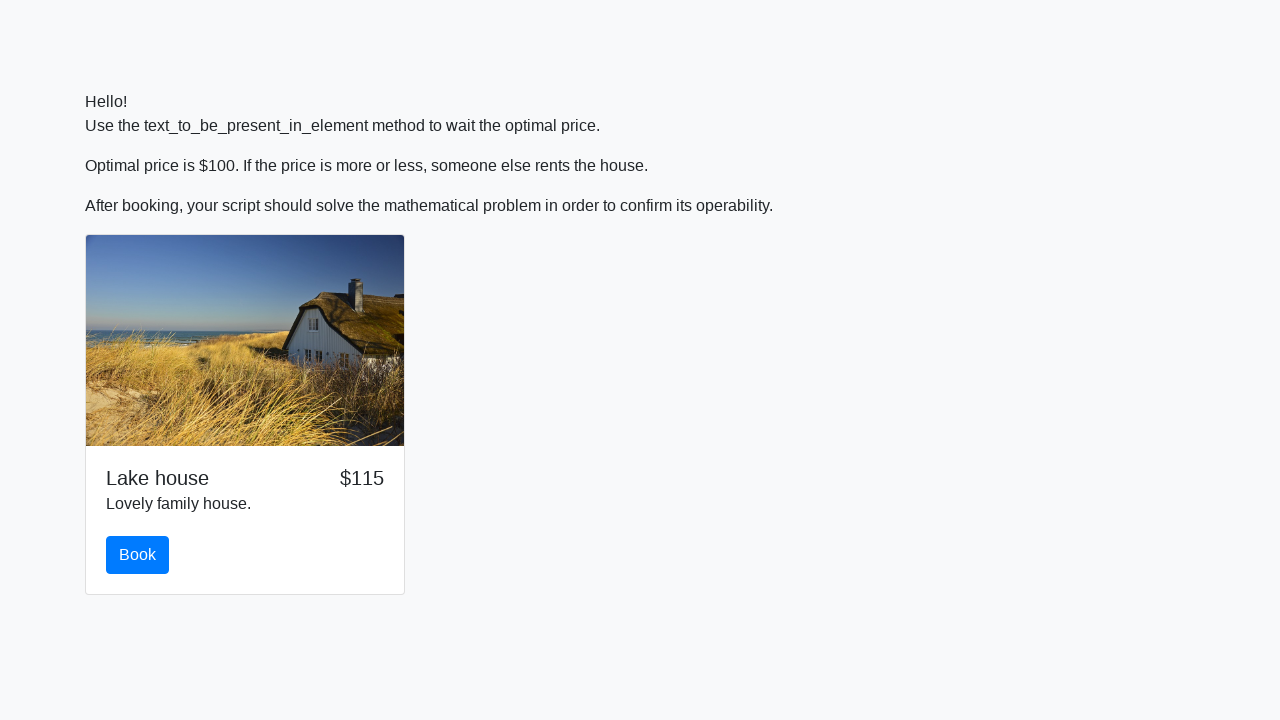

Waited for price to reach $100
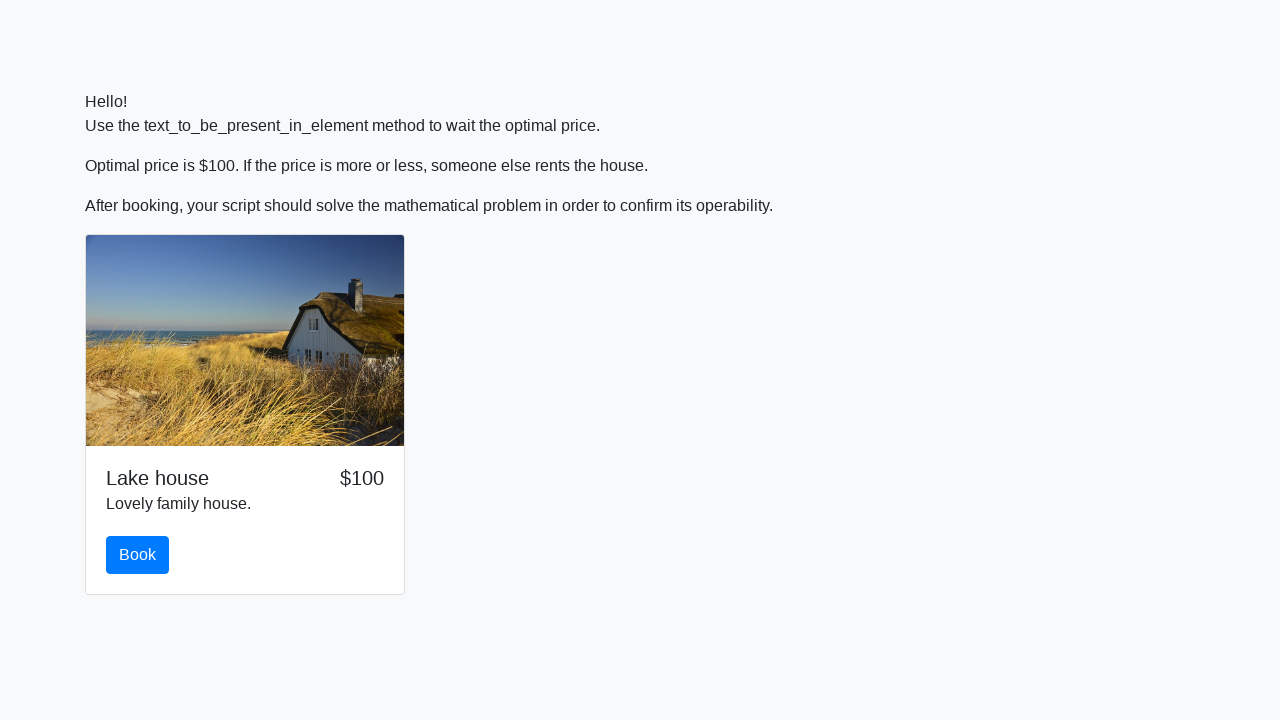

Clicked the book button at (138, 555) on #book
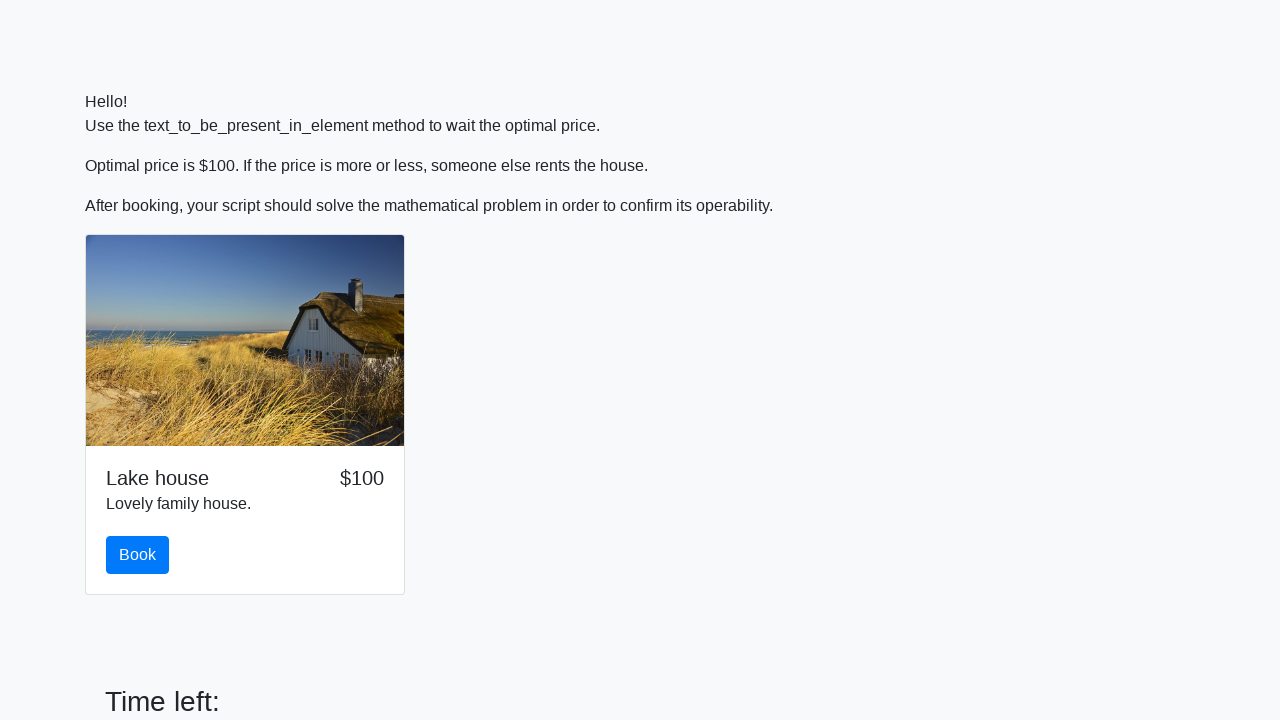

Retrieved input value for calculation: 362
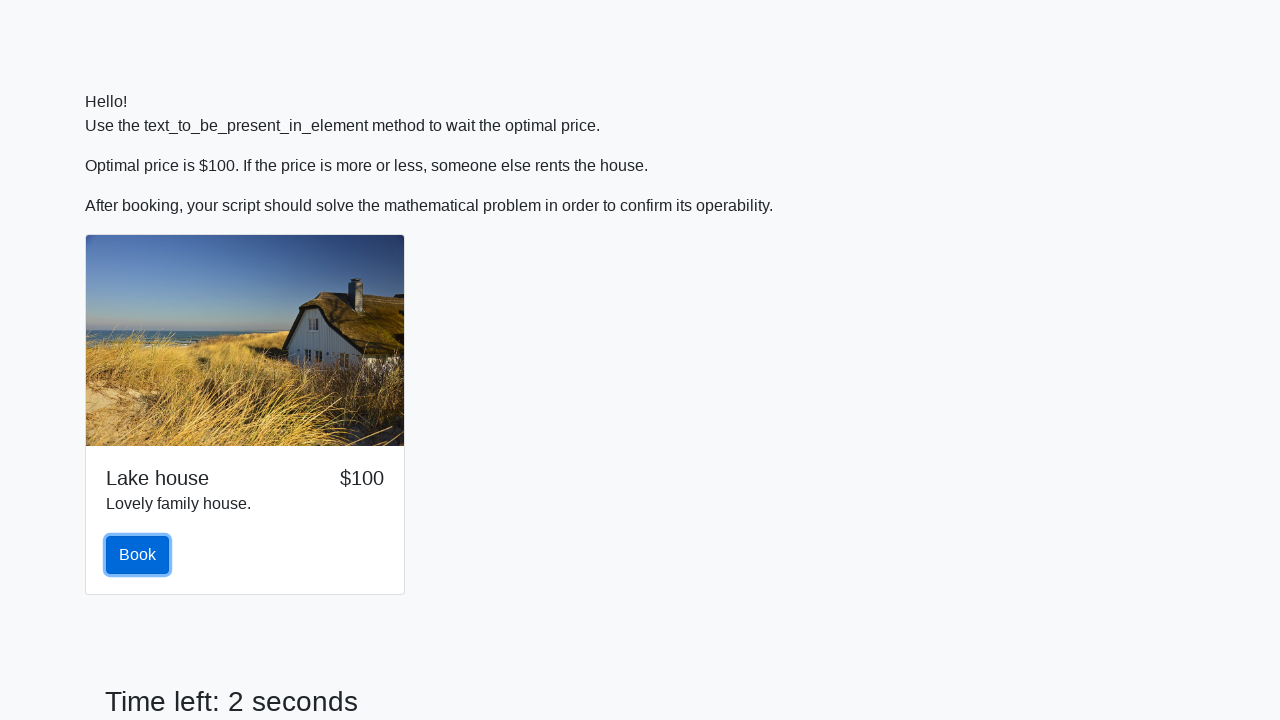

Calculated mathematical puzzle result using formula: log(abs(12*sin(362))) = 2.064849581451936
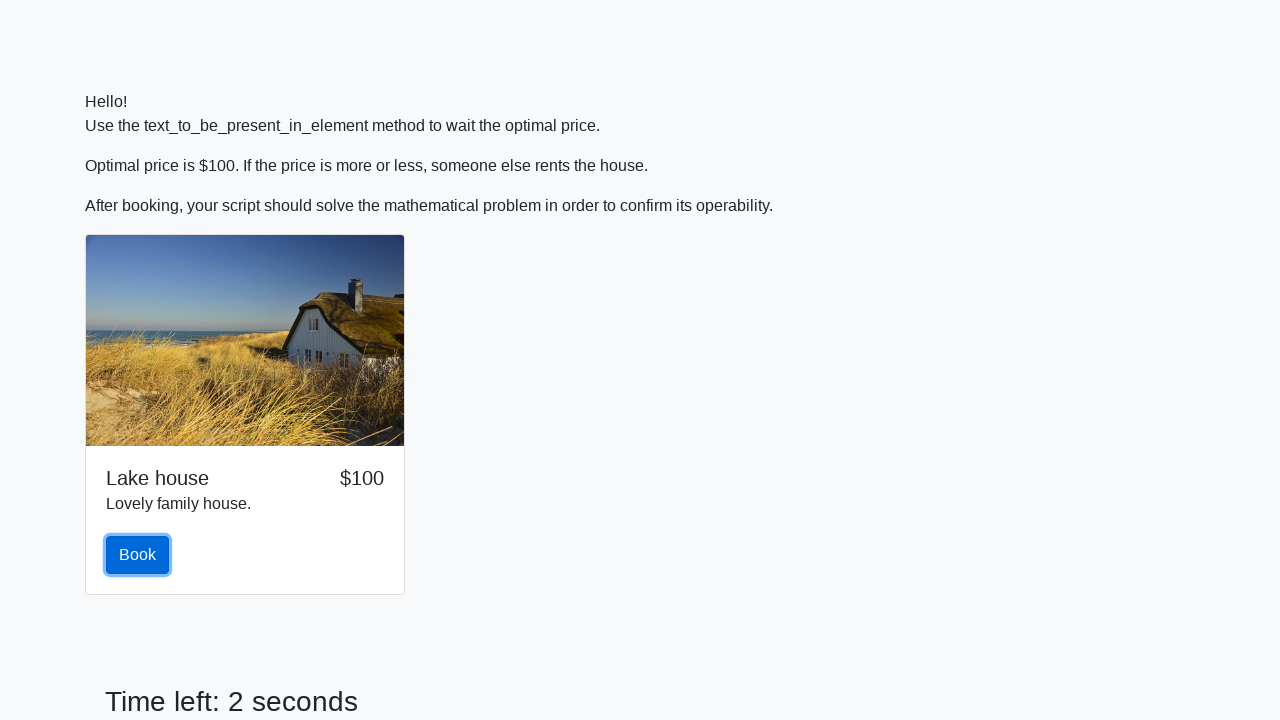

Filled answer field with calculated result: 2.064849581451936 on #answer
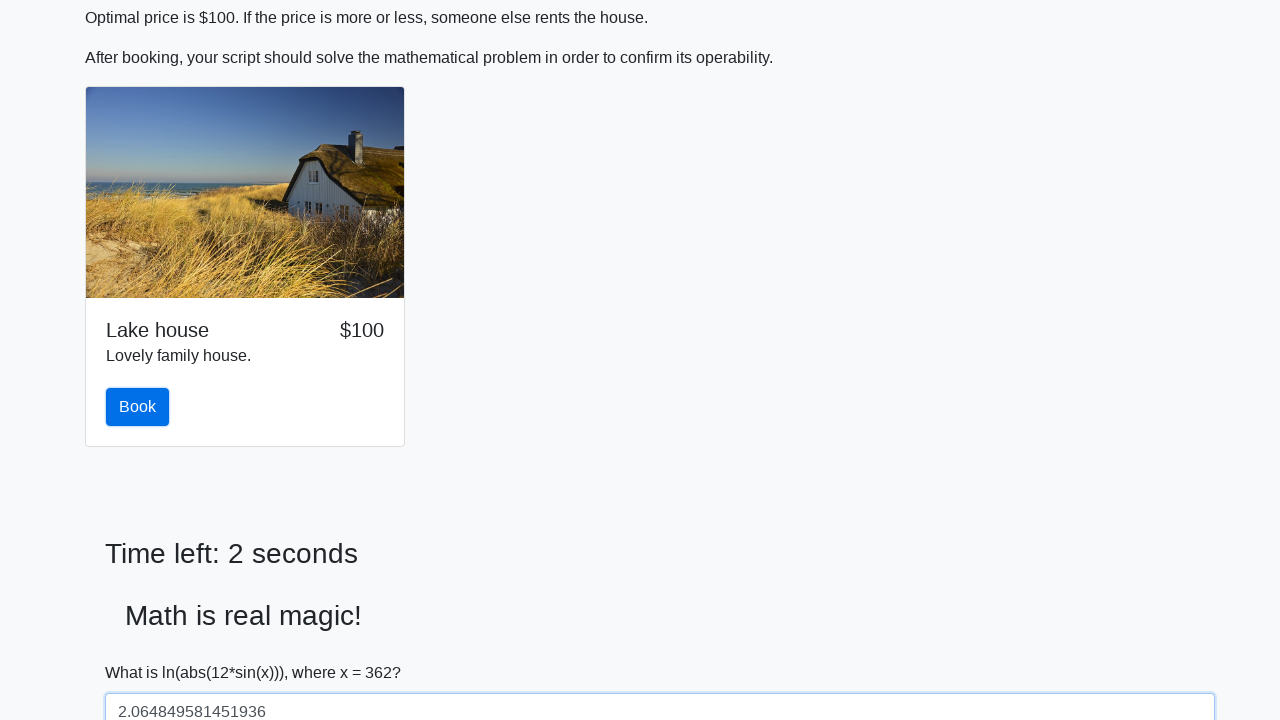

Submitted the form with the calculated answer at (143, 651) on button[type='submit']
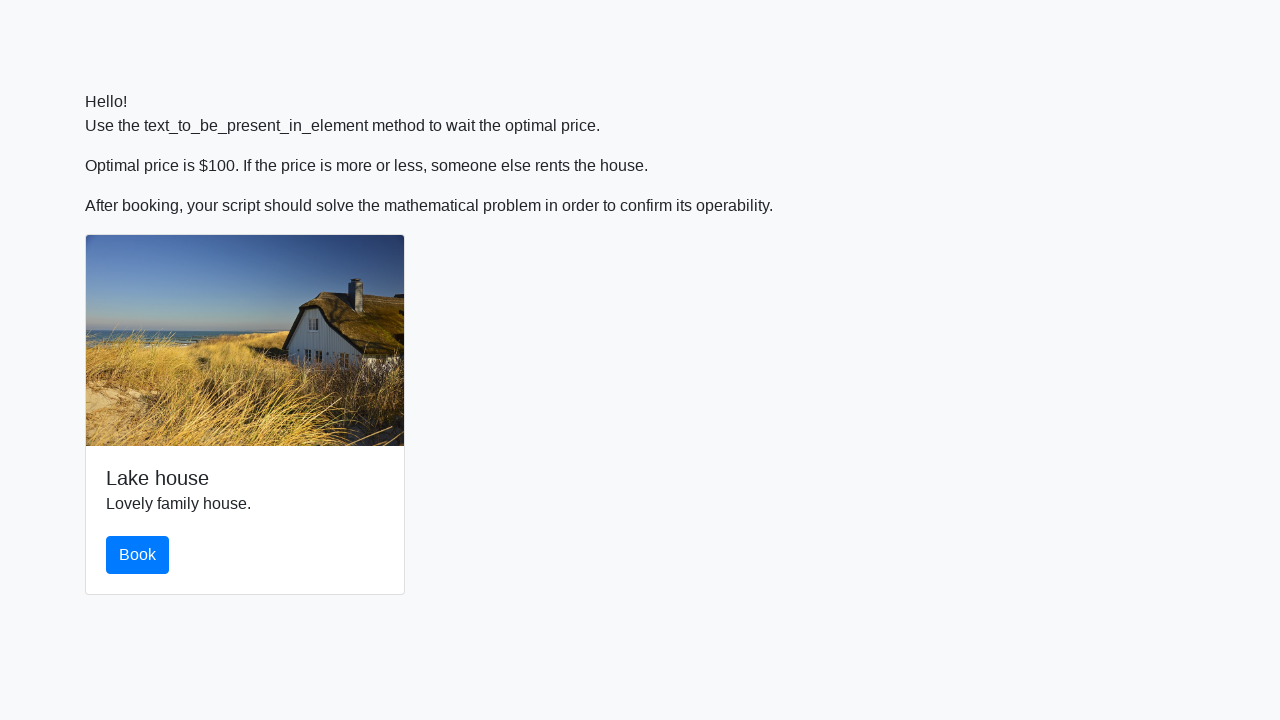

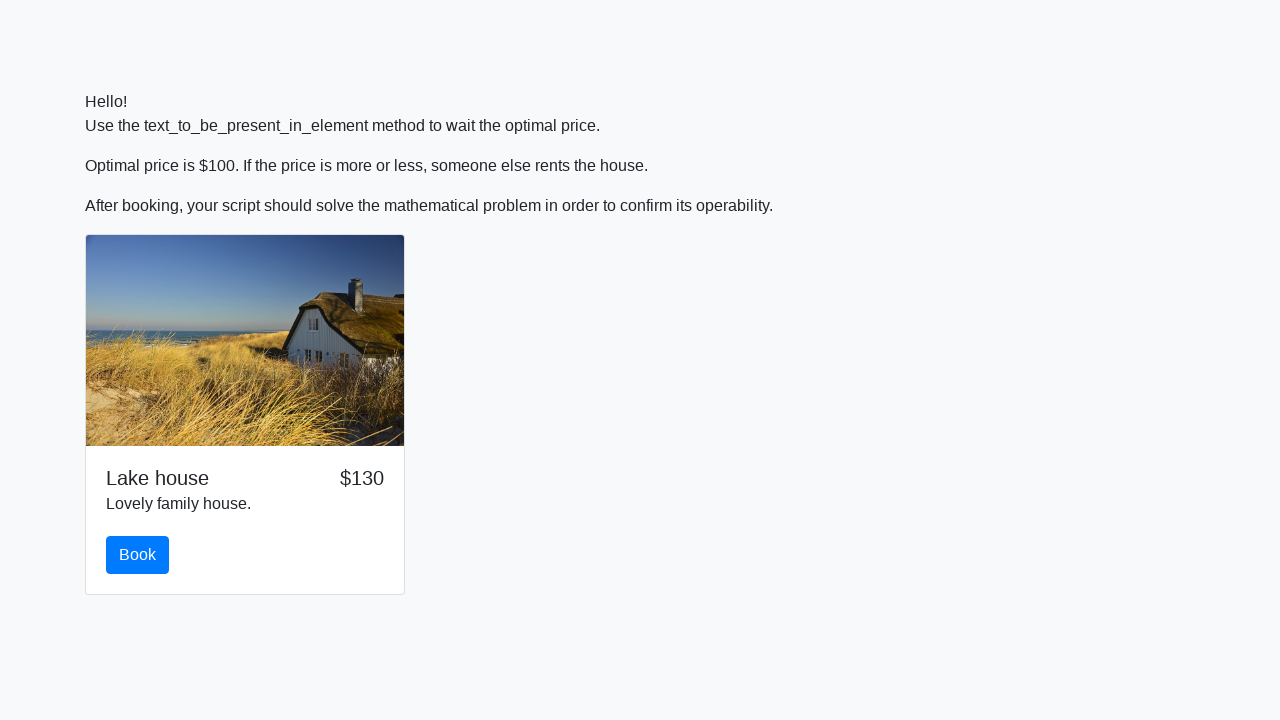